Tests date picker calendar widget by navigating back 10 months and selecting the 15th day

Starting URL: https://kristinek.github.io/site/examples/actions

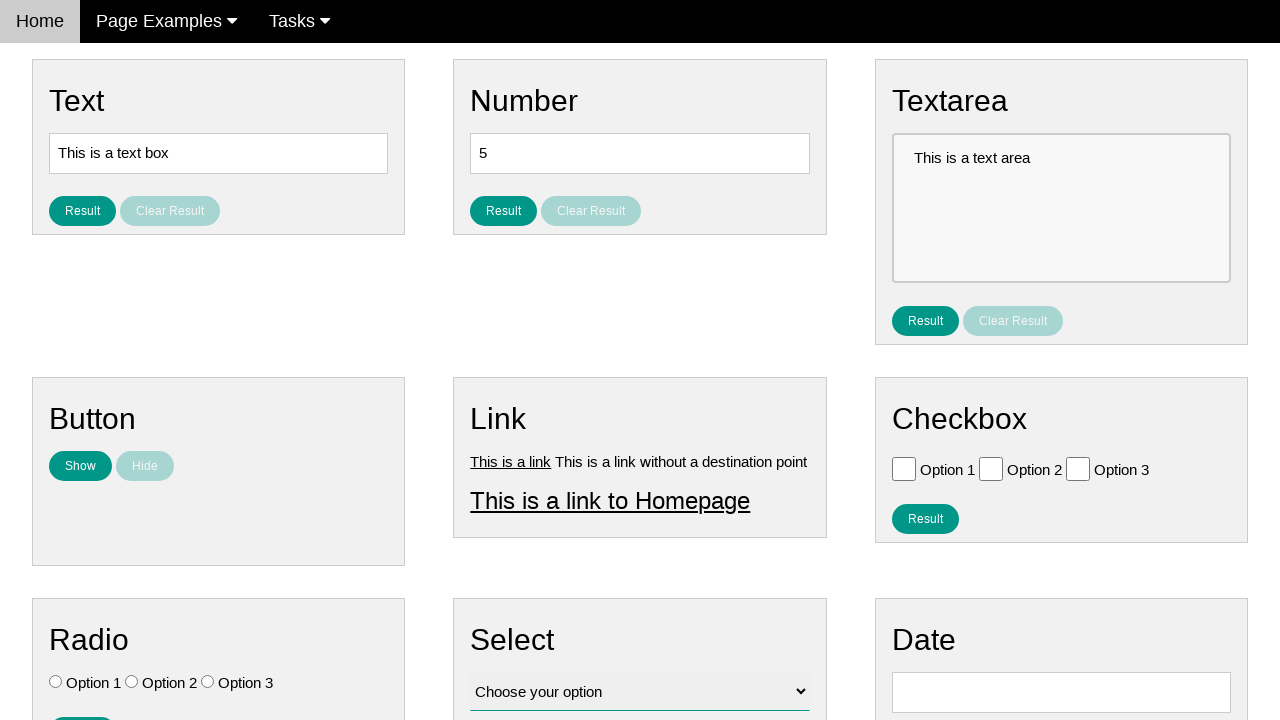

Clicked on date input field to open calendar widget at (1061, 692) on #vfb-8
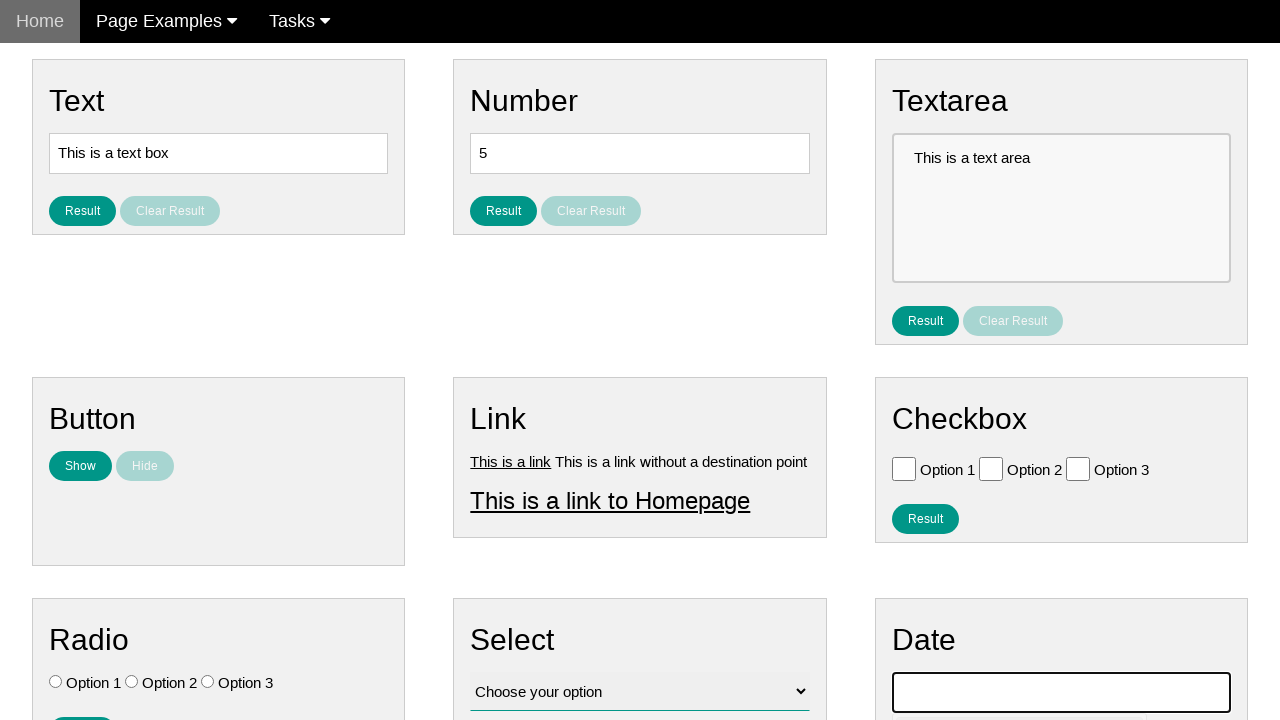

Calendar widget appeared
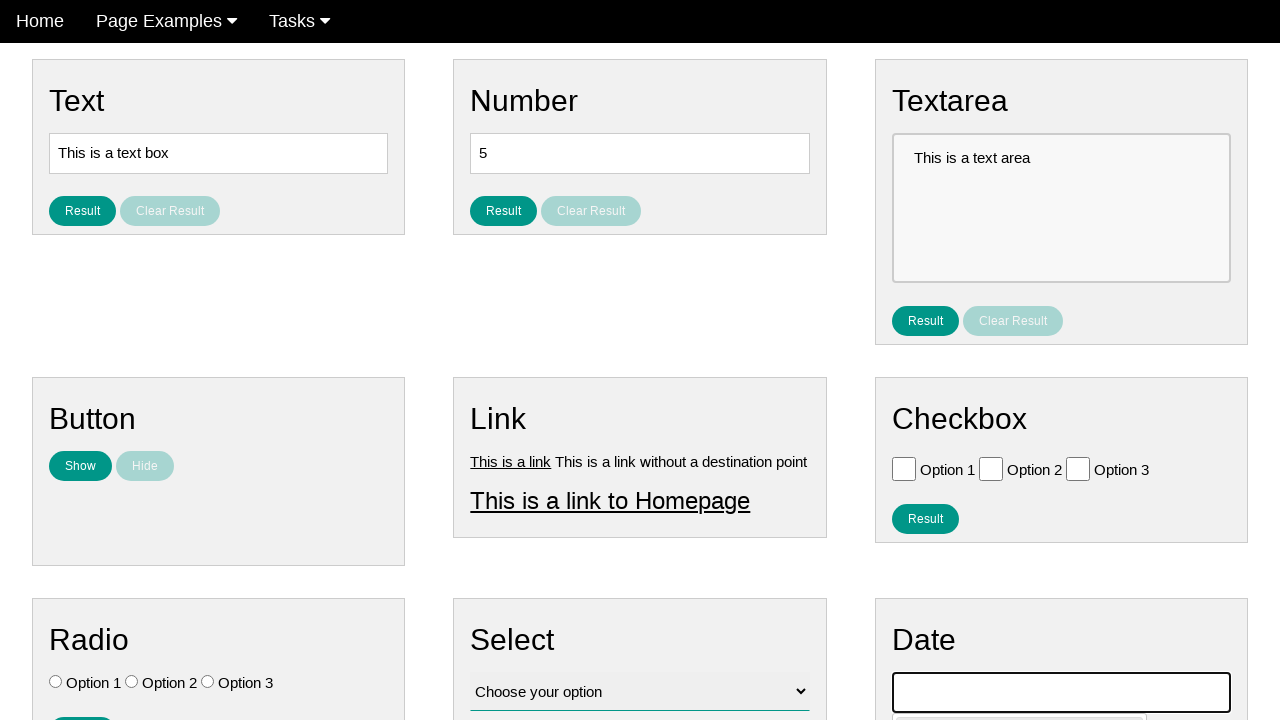

Navigated back one month in calendar (iteration 1/10) at (912, 408) on #ui-datepicker-div .ui-datepicker-prev
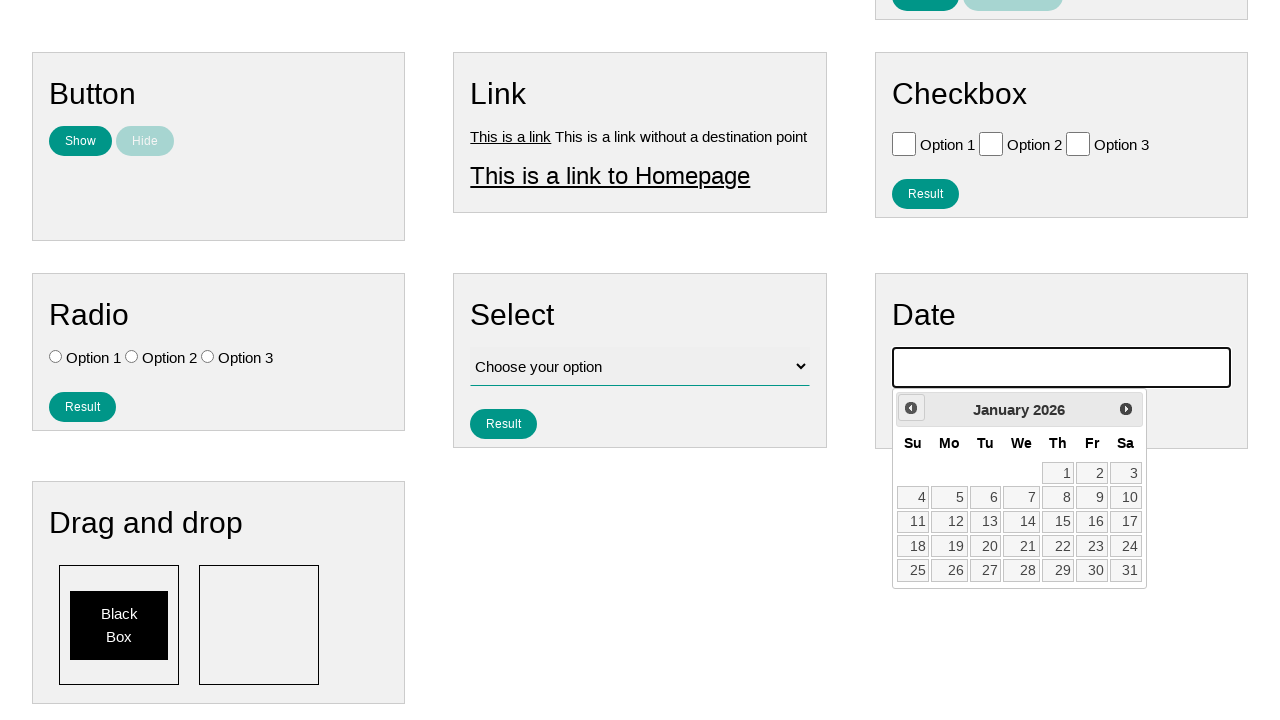

Navigated back one month in calendar (iteration 2/10) at (911, 408) on #ui-datepicker-div .ui-datepicker-prev
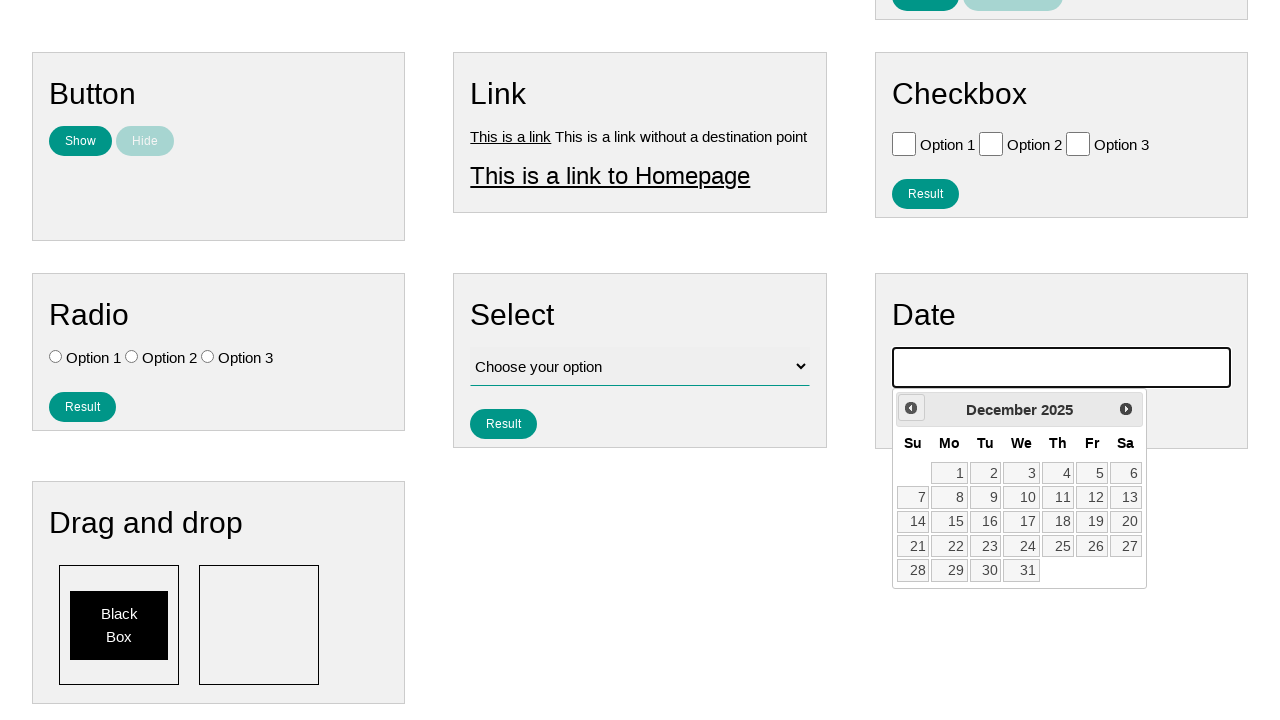

Navigated back one month in calendar (iteration 3/10) at (911, 408) on #ui-datepicker-div .ui-datepicker-prev
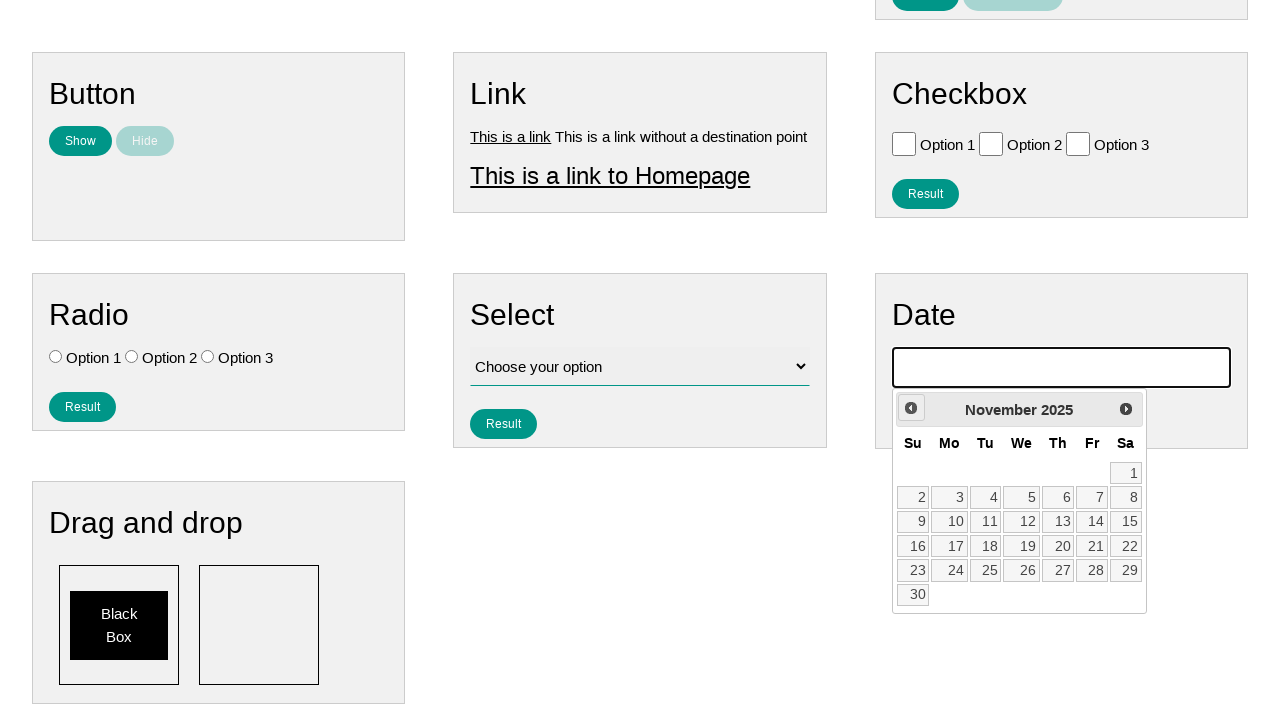

Navigated back one month in calendar (iteration 4/10) at (911, 408) on #ui-datepicker-div .ui-datepicker-prev
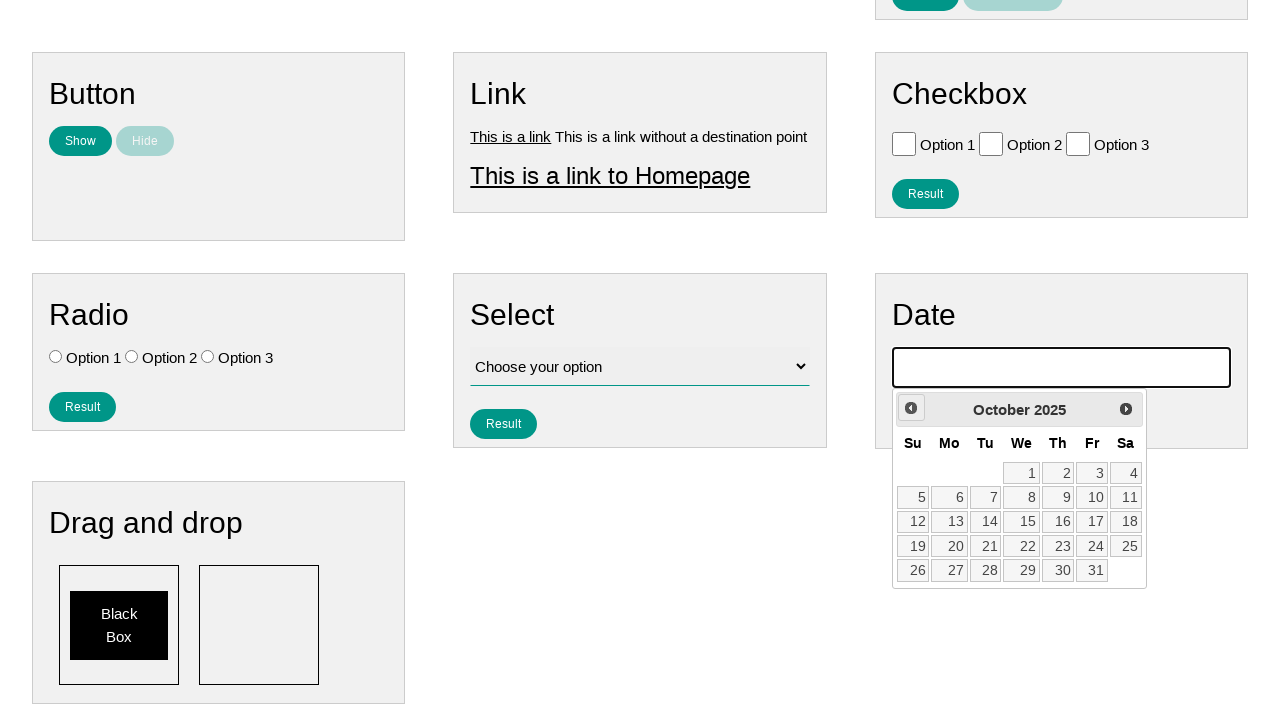

Navigated back one month in calendar (iteration 5/10) at (911, 408) on #ui-datepicker-div .ui-datepicker-prev
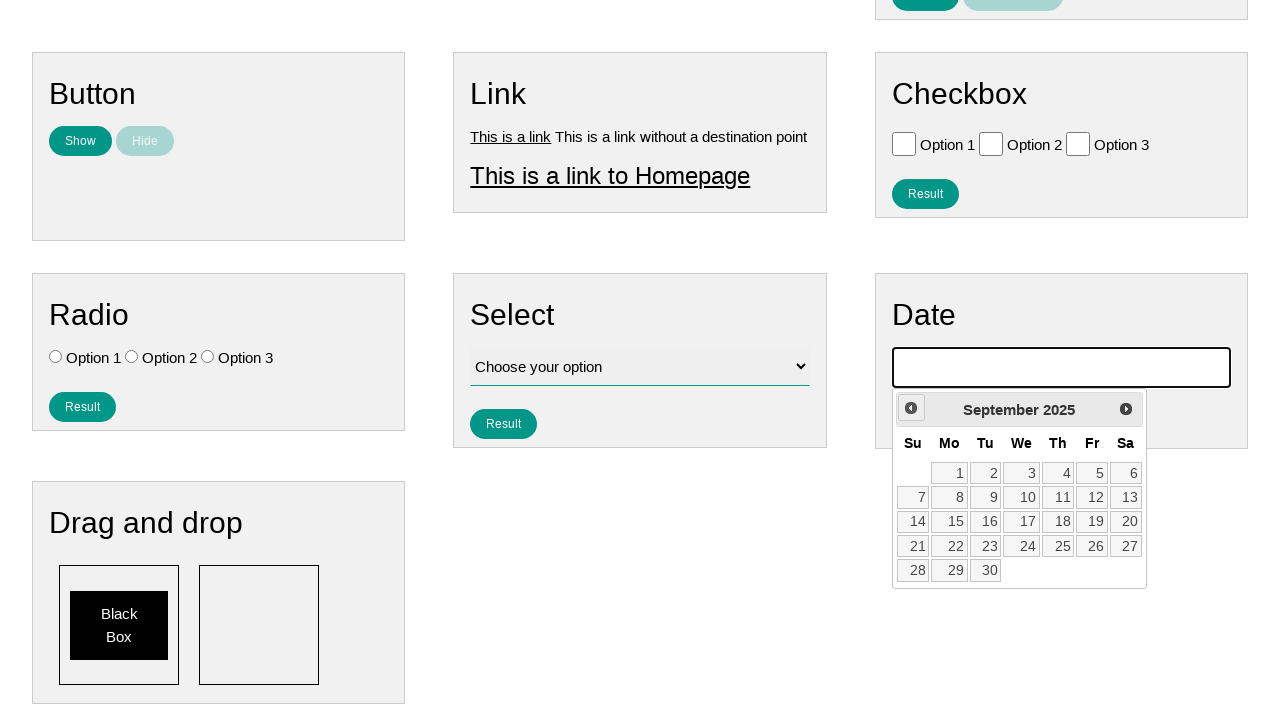

Navigated back one month in calendar (iteration 6/10) at (911, 408) on #ui-datepicker-div .ui-datepicker-prev
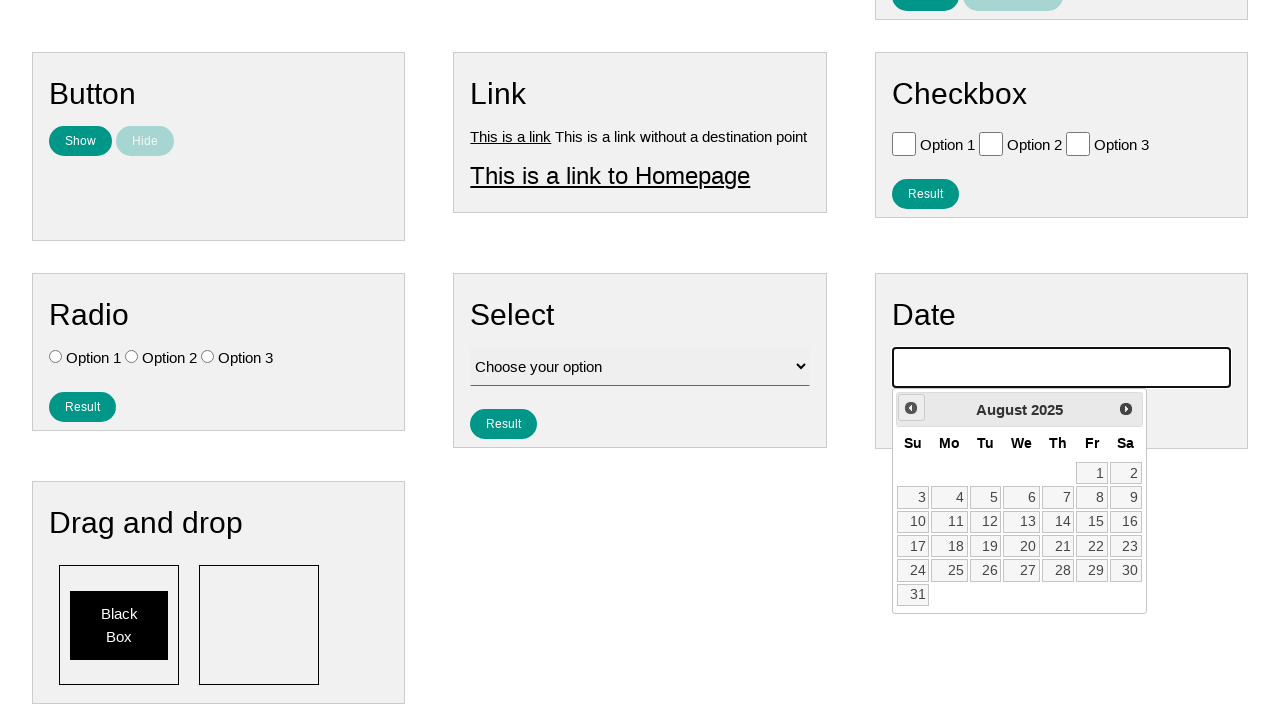

Navigated back one month in calendar (iteration 7/10) at (911, 408) on #ui-datepicker-div .ui-datepicker-prev
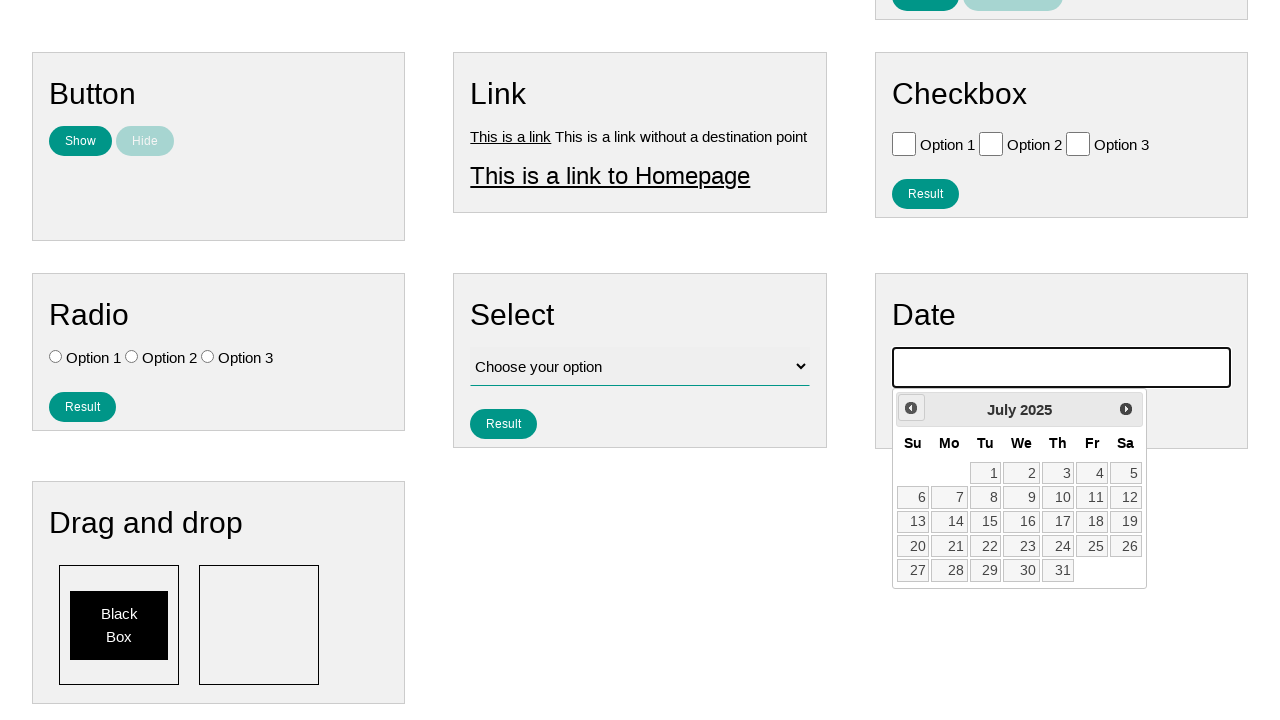

Navigated back one month in calendar (iteration 8/10) at (911, 408) on #ui-datepicker-div .ui-datepicker-prev
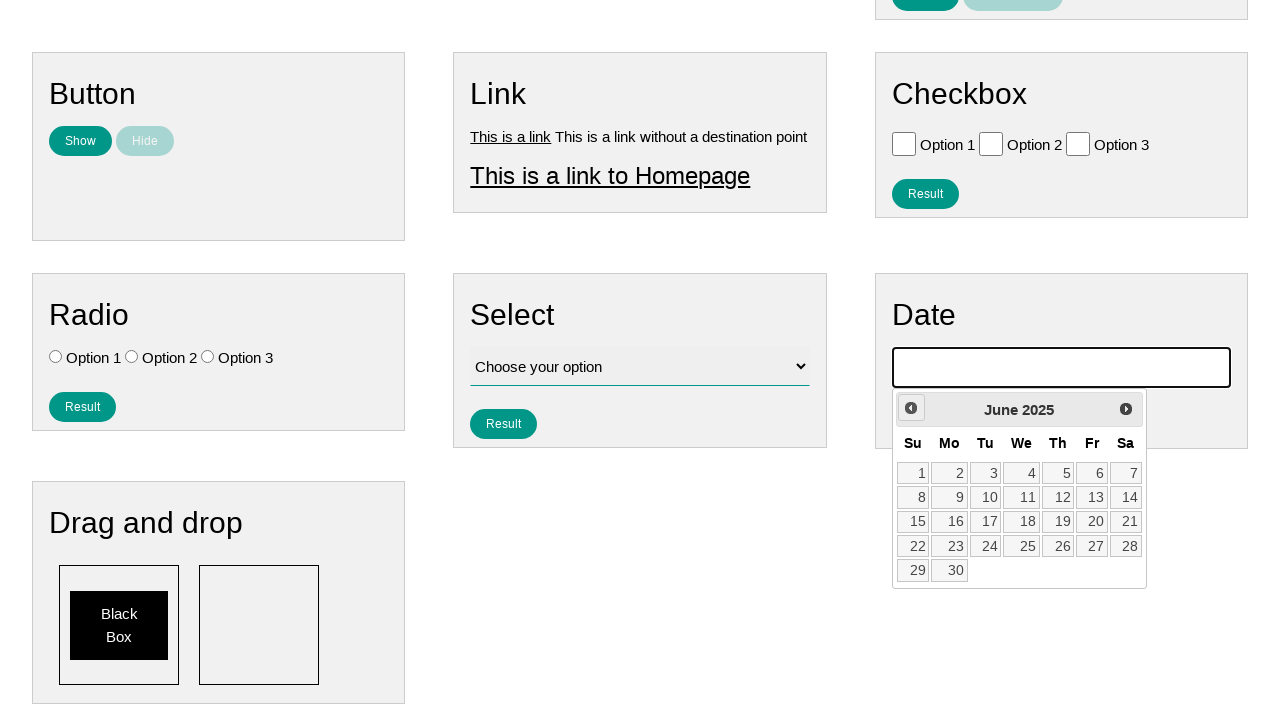

Navigated back one month in calendar (iteration 9/10) at (911, 408) on #ui-datepicker-div .ui-datepicker-prev
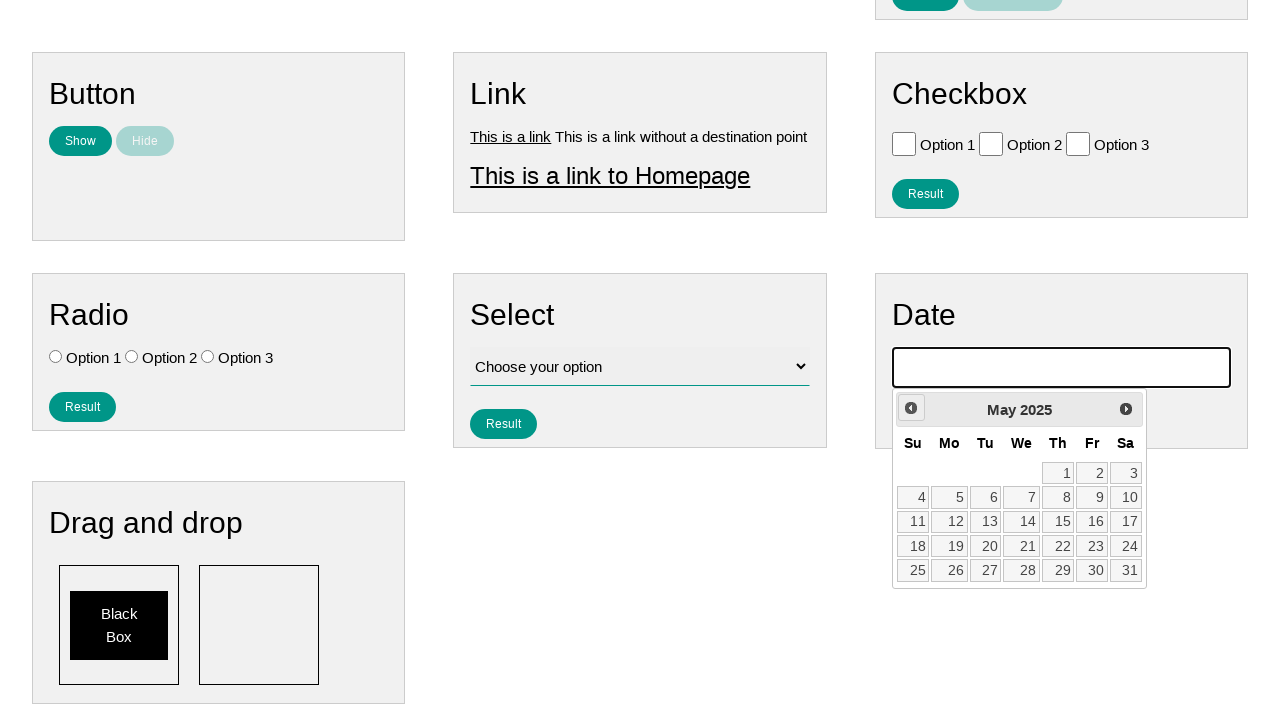

Navigated back one month in calendar (iteration 10/10) at (911, 408) on #ui-datepicker-div .ui-datepicker-prev
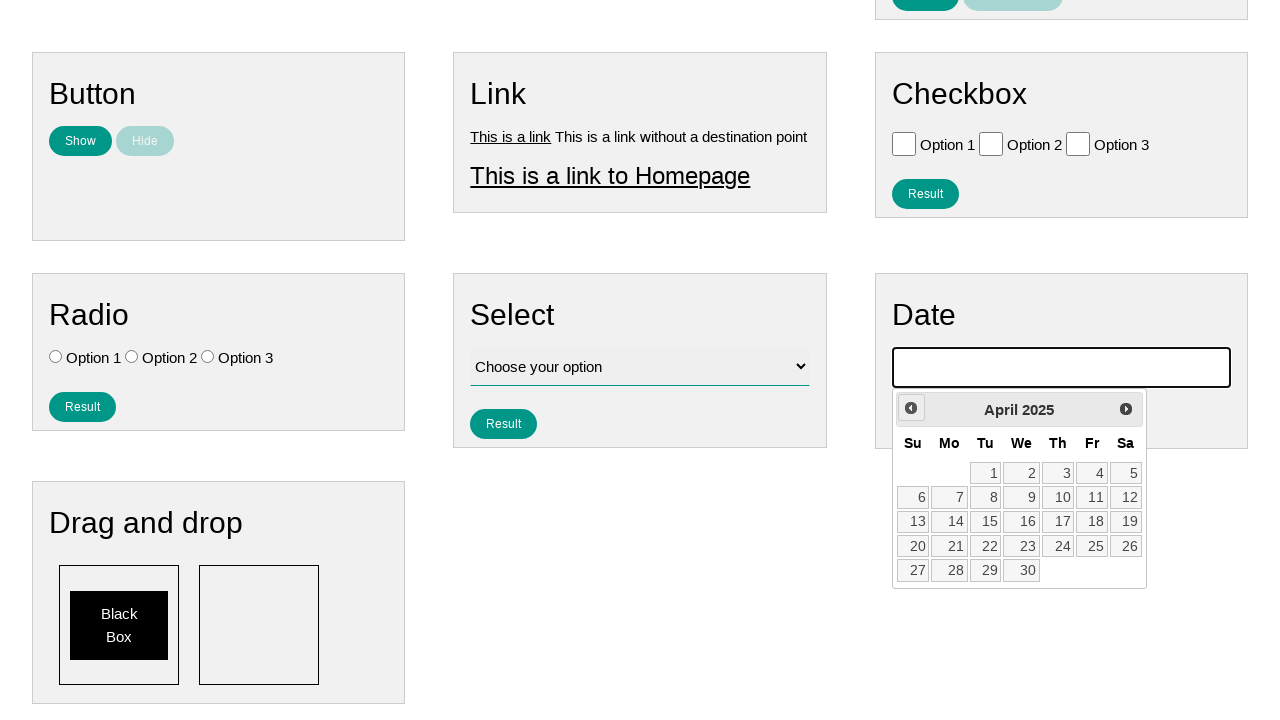

Selected the 15th day from the calendar at (986, 522) on #ui-datepicker-div >> xpath=//a[text()='15']
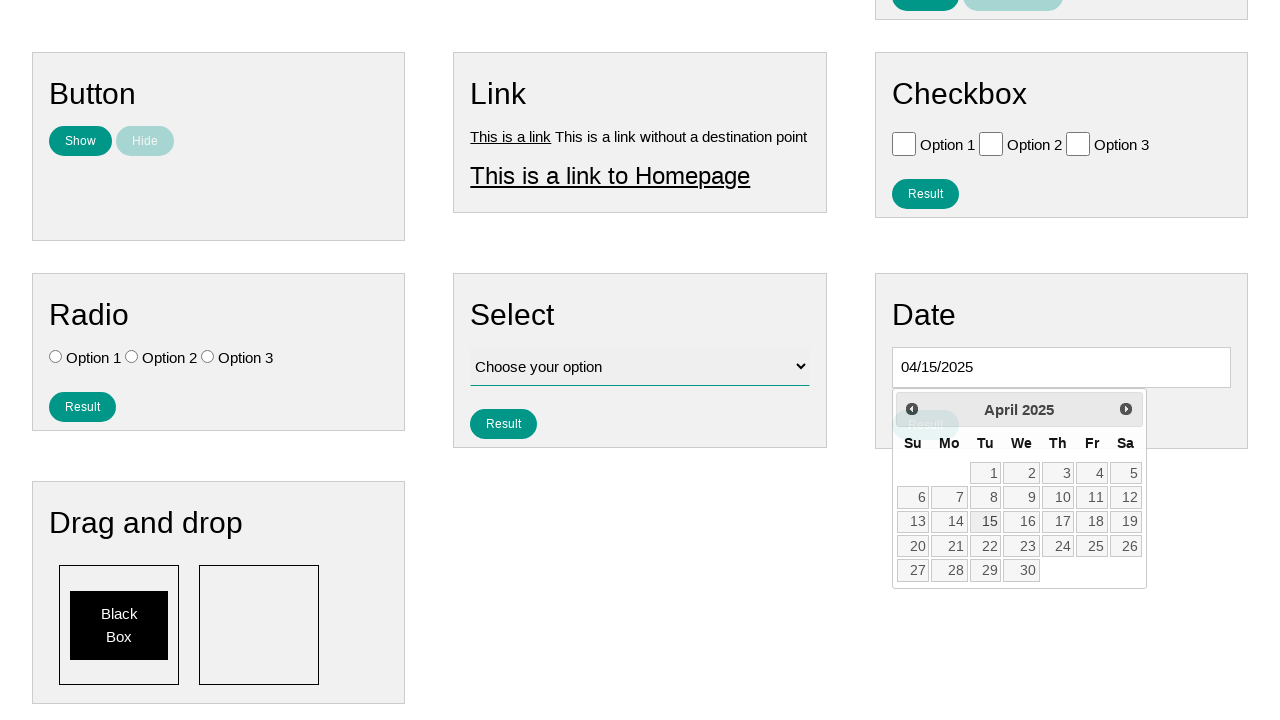

Cleared the date input field on #vfb-8
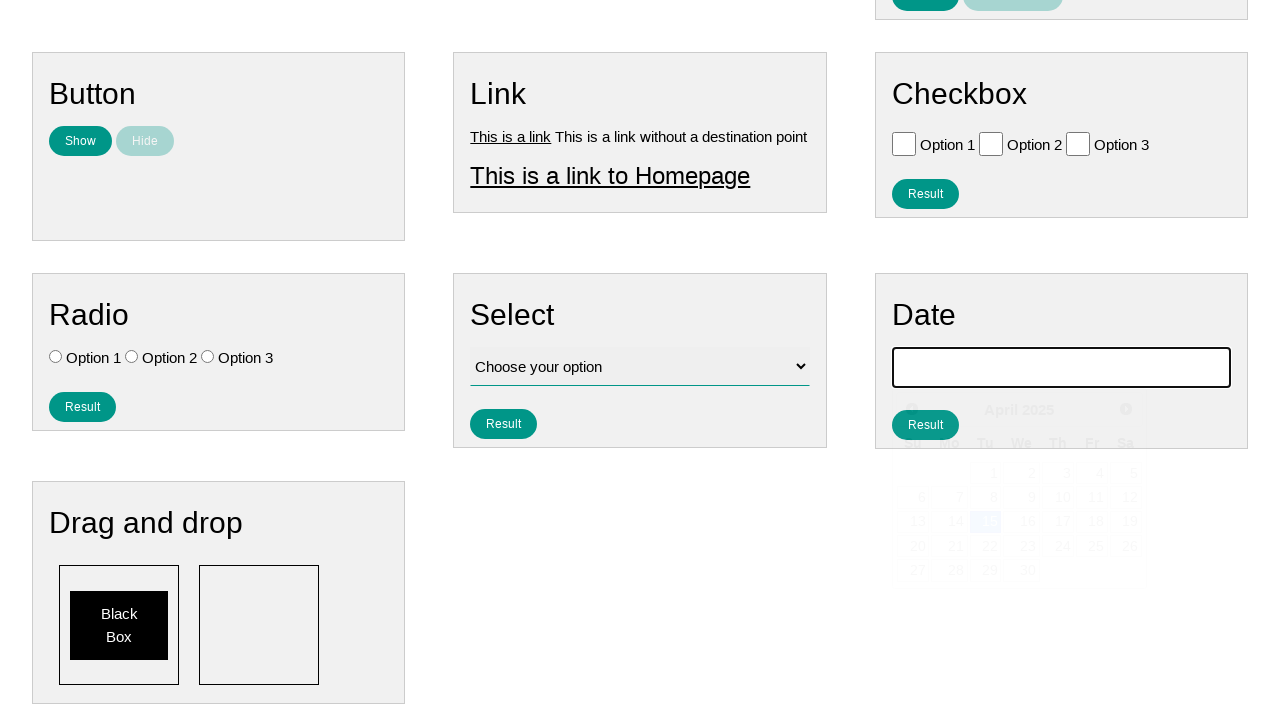

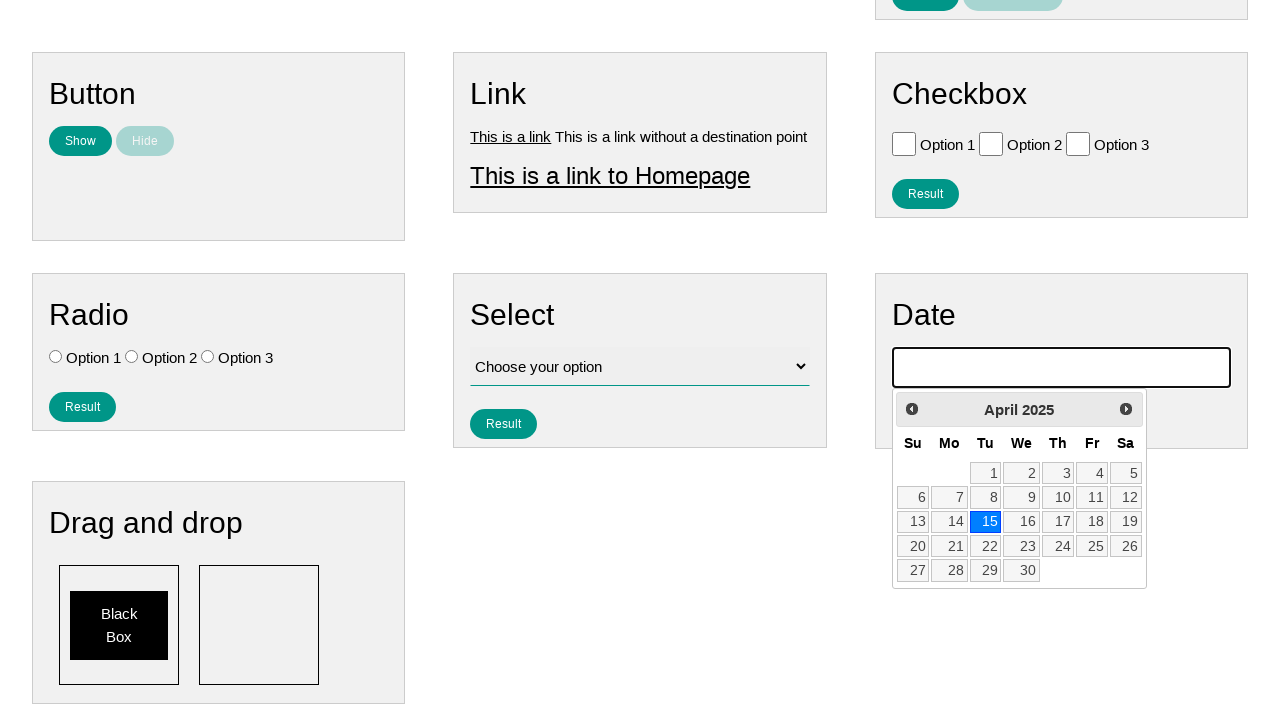